Tests a basic web form by filling a text input field with "Selenium" and clicking the submit button on the Selenium demo page.

Starting URL: https://www.selenium.dev/selenium/web/web-form.html

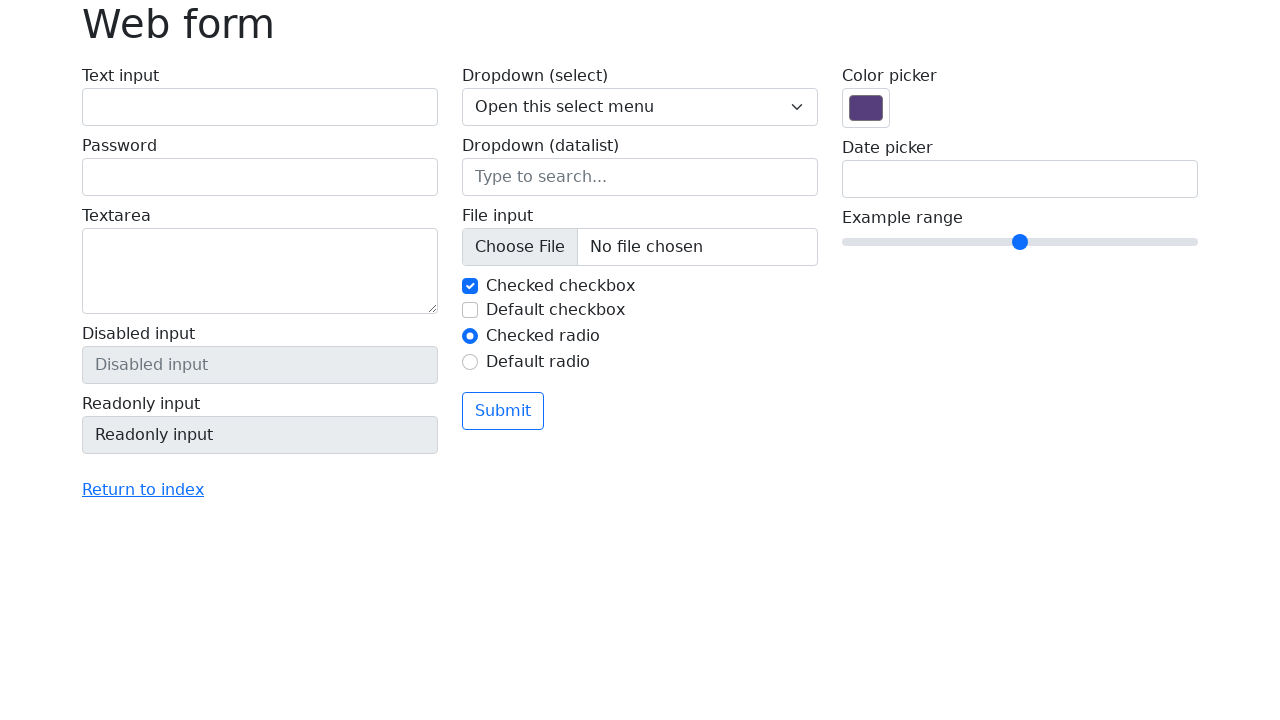

Filled text input field with 'Selenium' on input[name='my-text']
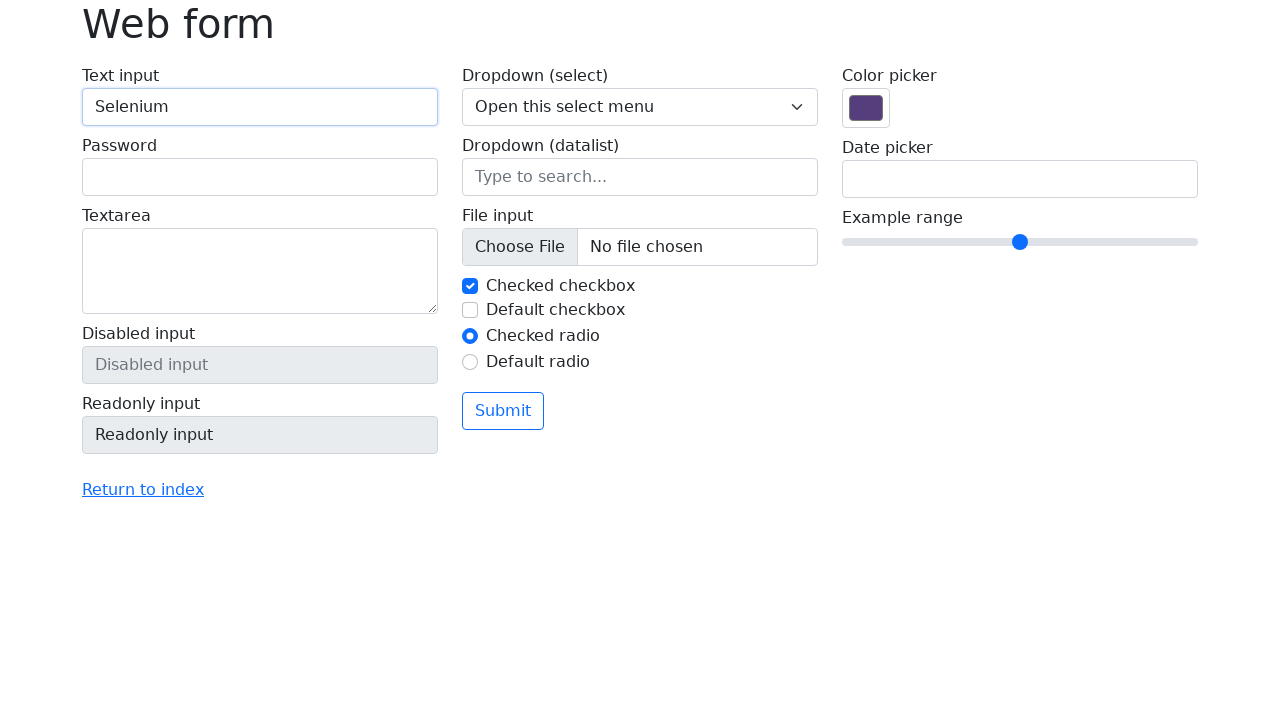

Clicked the submit button at (503, 411) on button
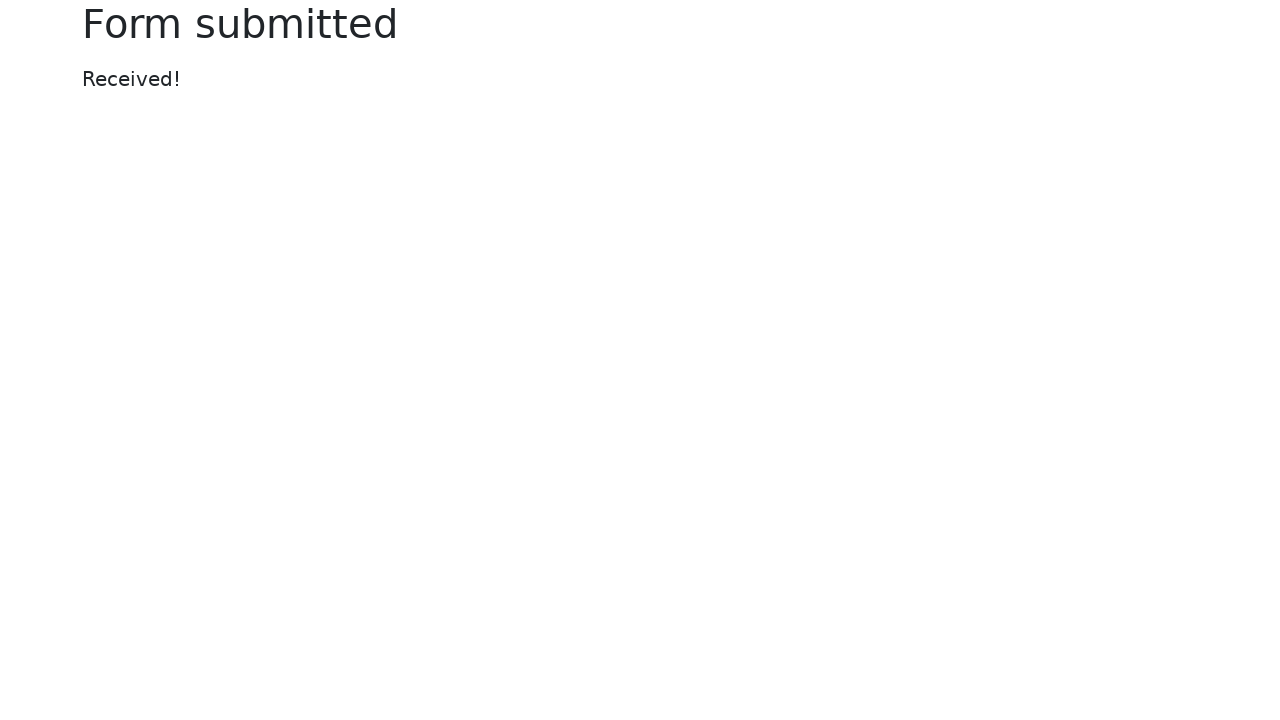

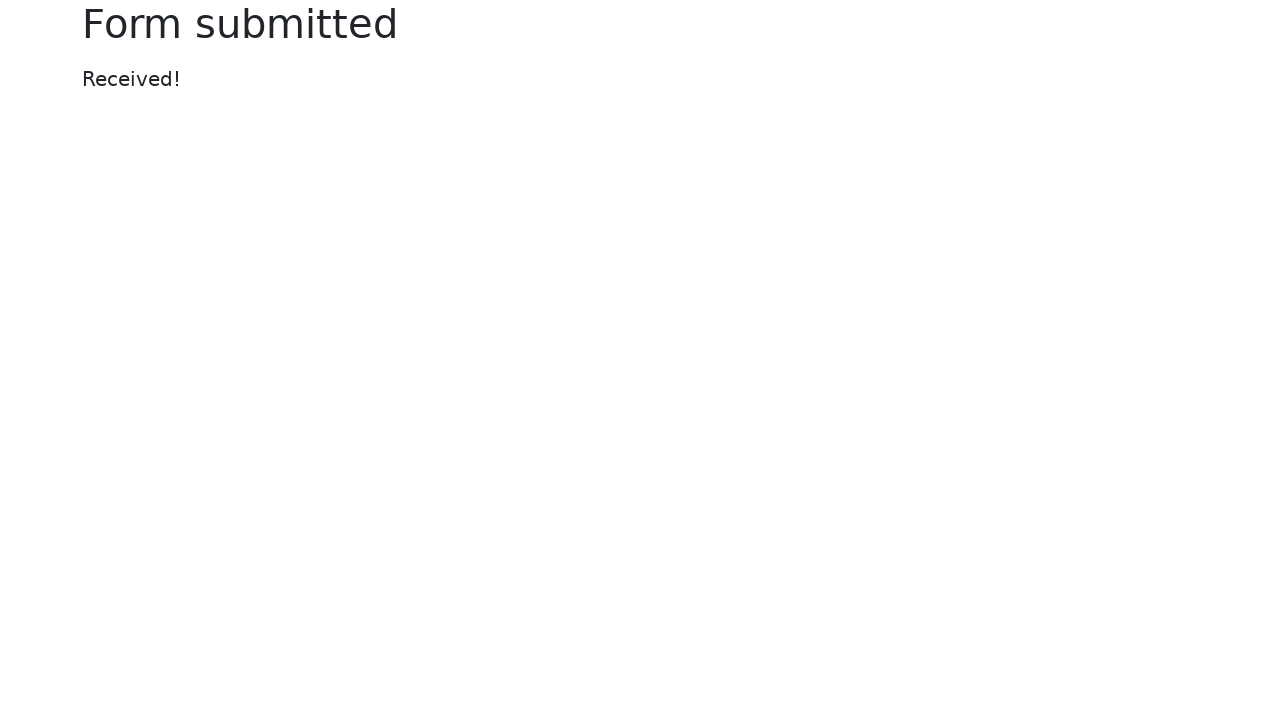